Tests multi-window browser functionality by opening a new window, navigating to a different page, extracting a course name, switching back to the parent window, and entering the course name into a form field

Starting URL: https://rahulshettyacademy.com/angularpractice/

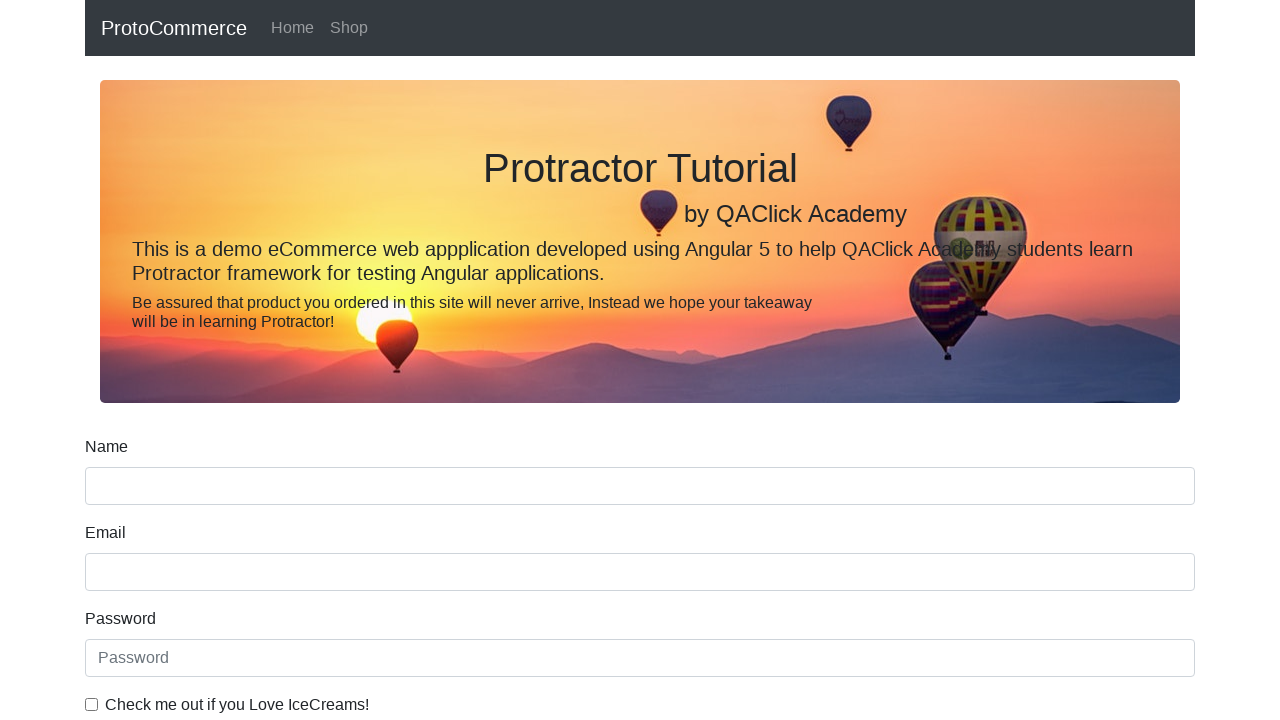

Opened a new browser window/tab
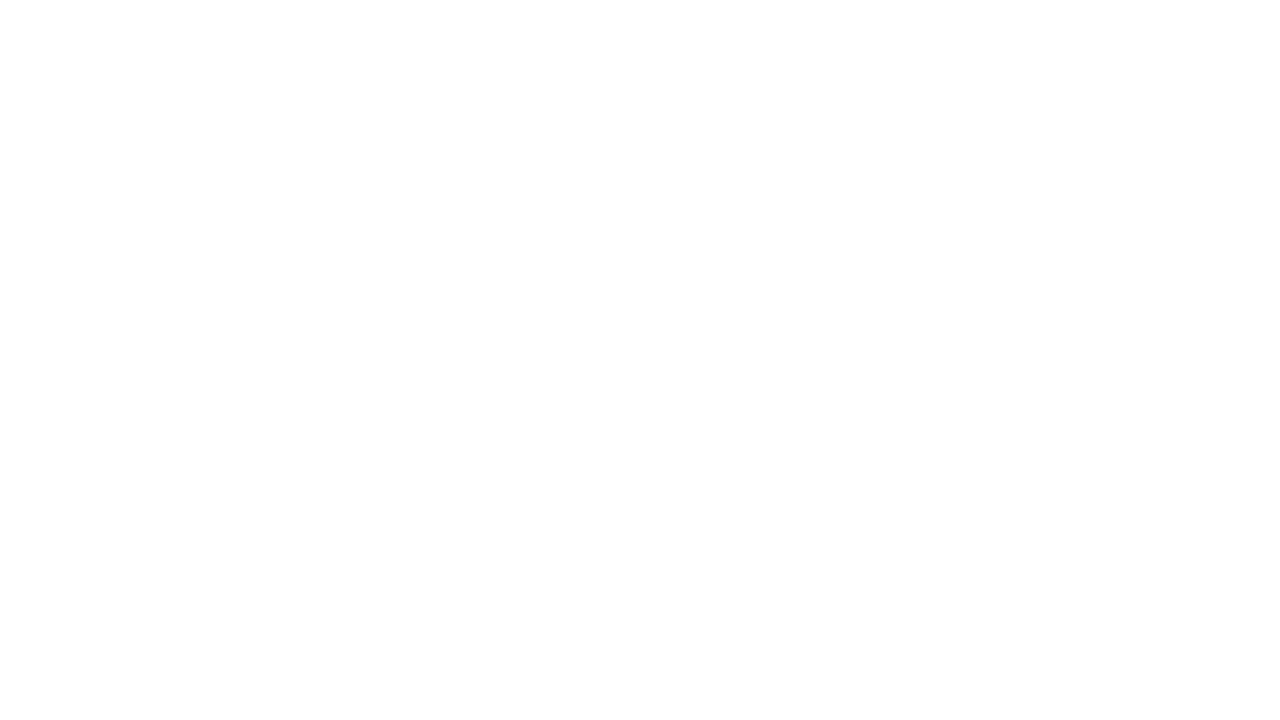

Navigated to https://rahulshettyacademy.com/ in new window
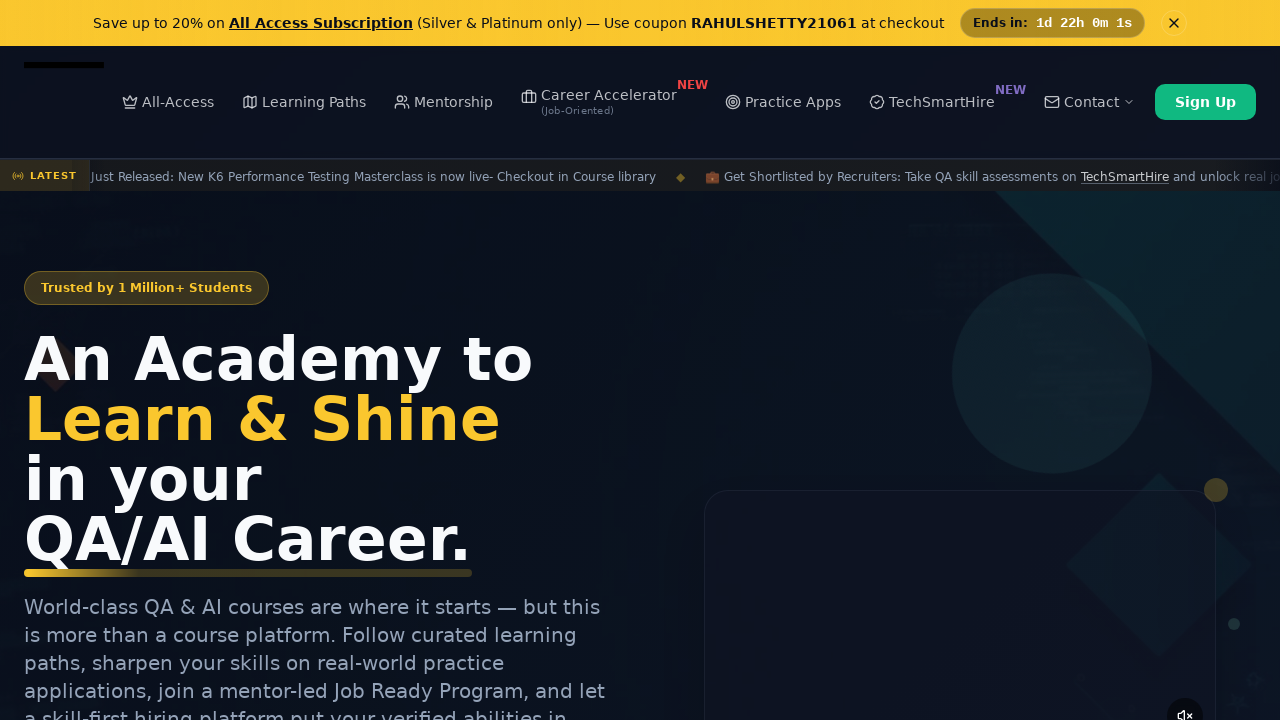

Located all course links in new window
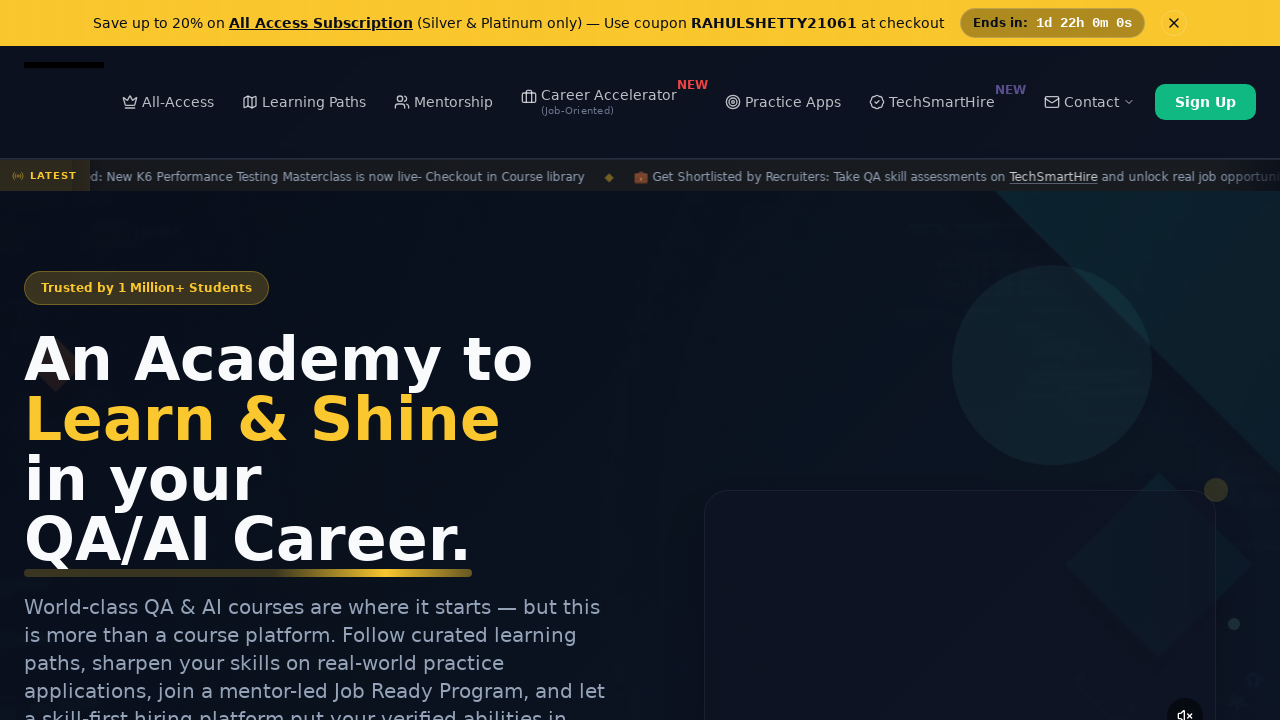

Extracted course name from second link: 'Playwright Testing'
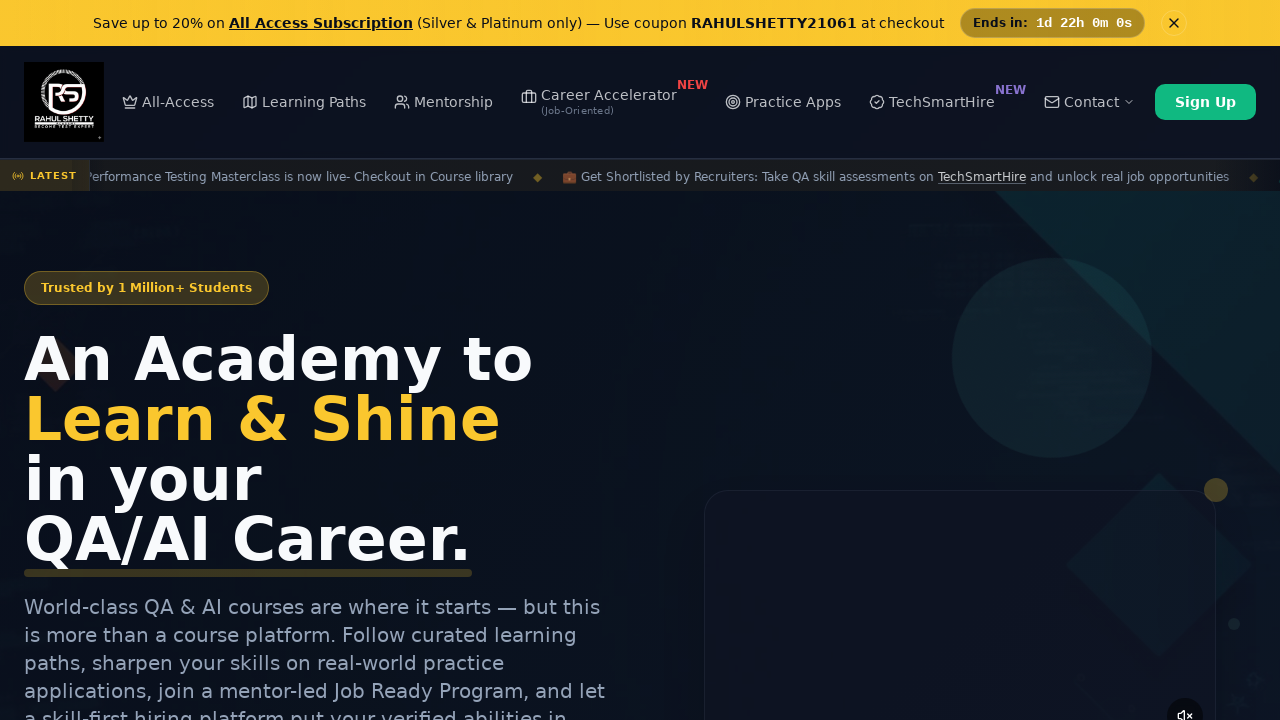

Switched focus back to parent window
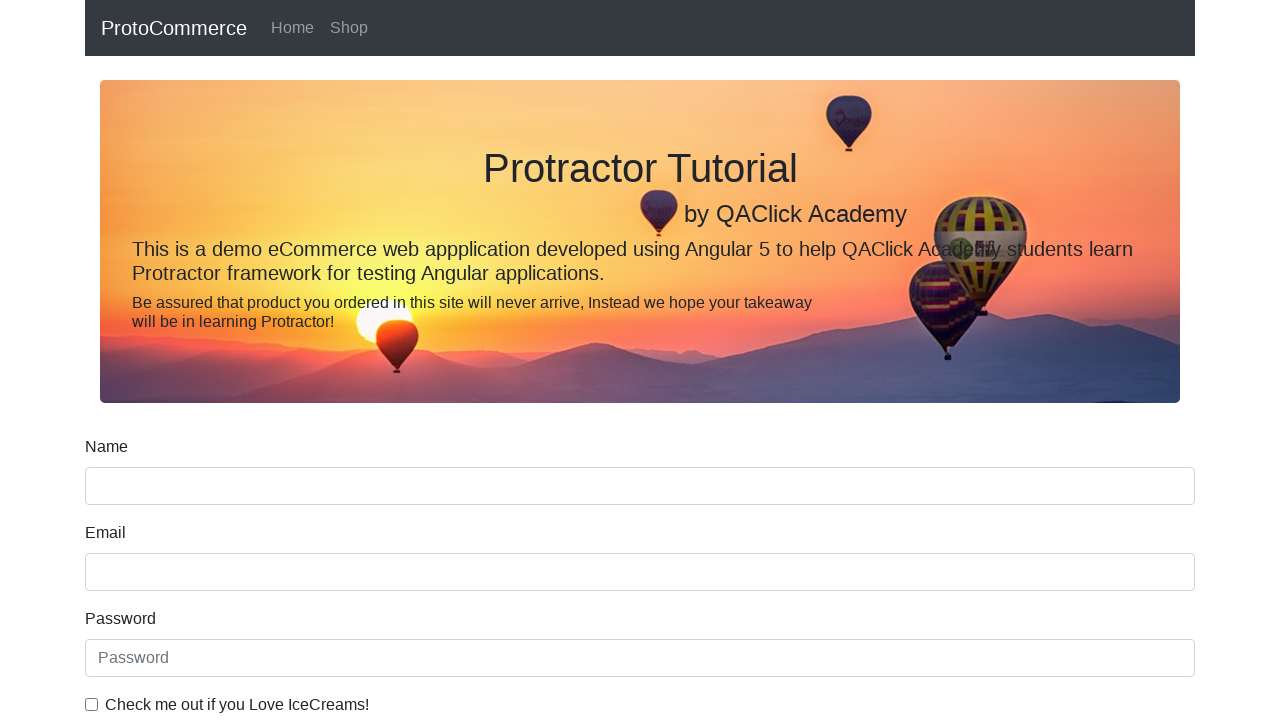

Filled name field with extracted course name: 'Playwright Testing' on [name='name']
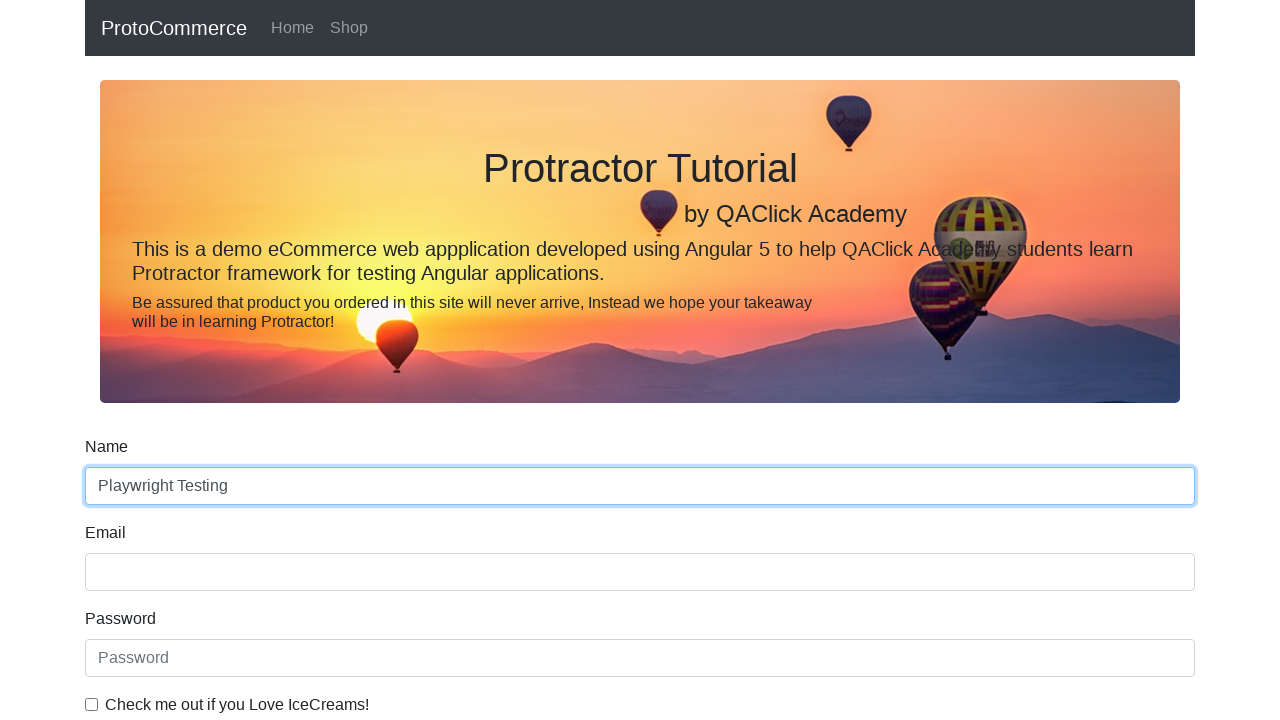

Waited 500ms to ensure form field value was entered
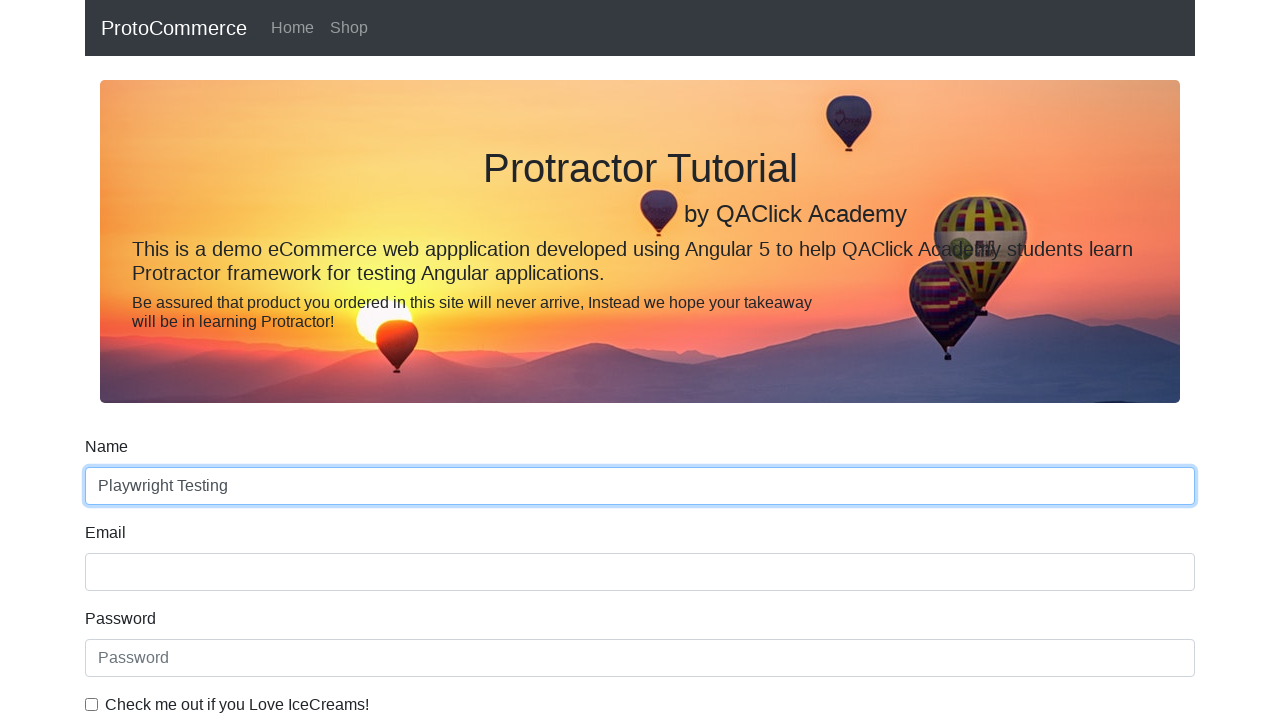

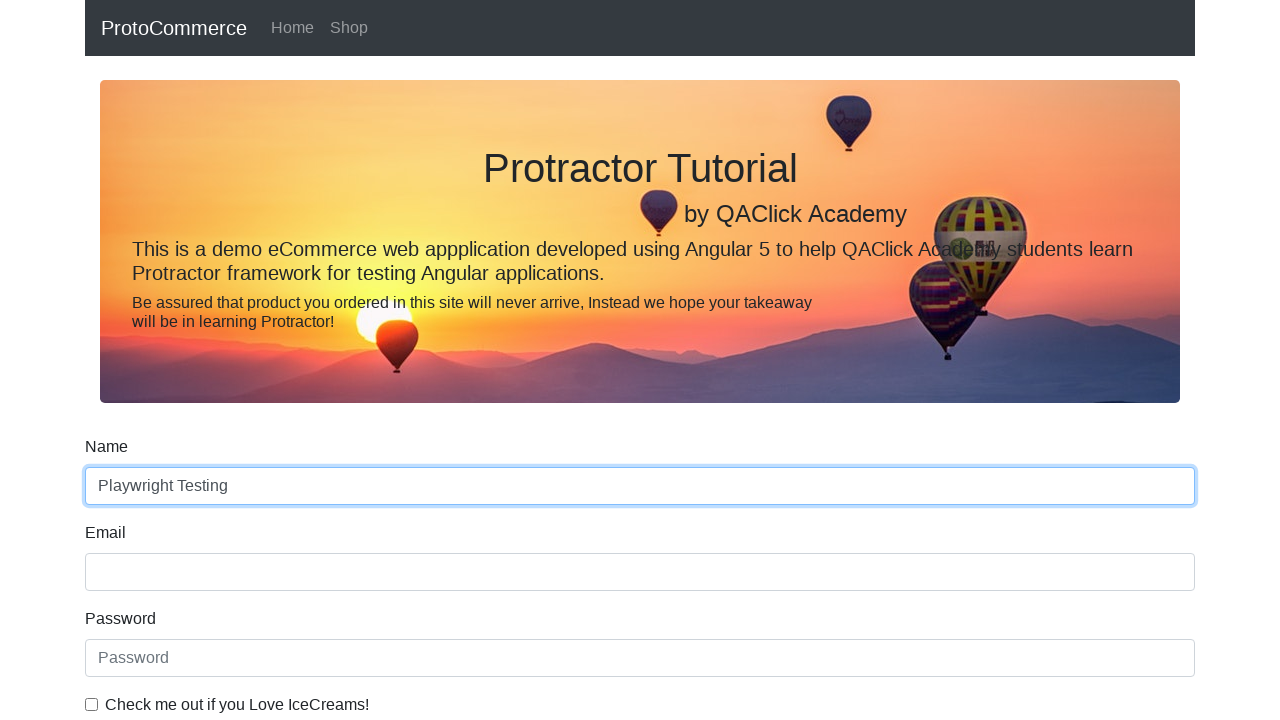